Tests drag and drop functionality on the jQuery UI demo page by dragging a source element and dropping it onto a target element within an iframe.

Starting URL: http://jqueryui.com/droppable/

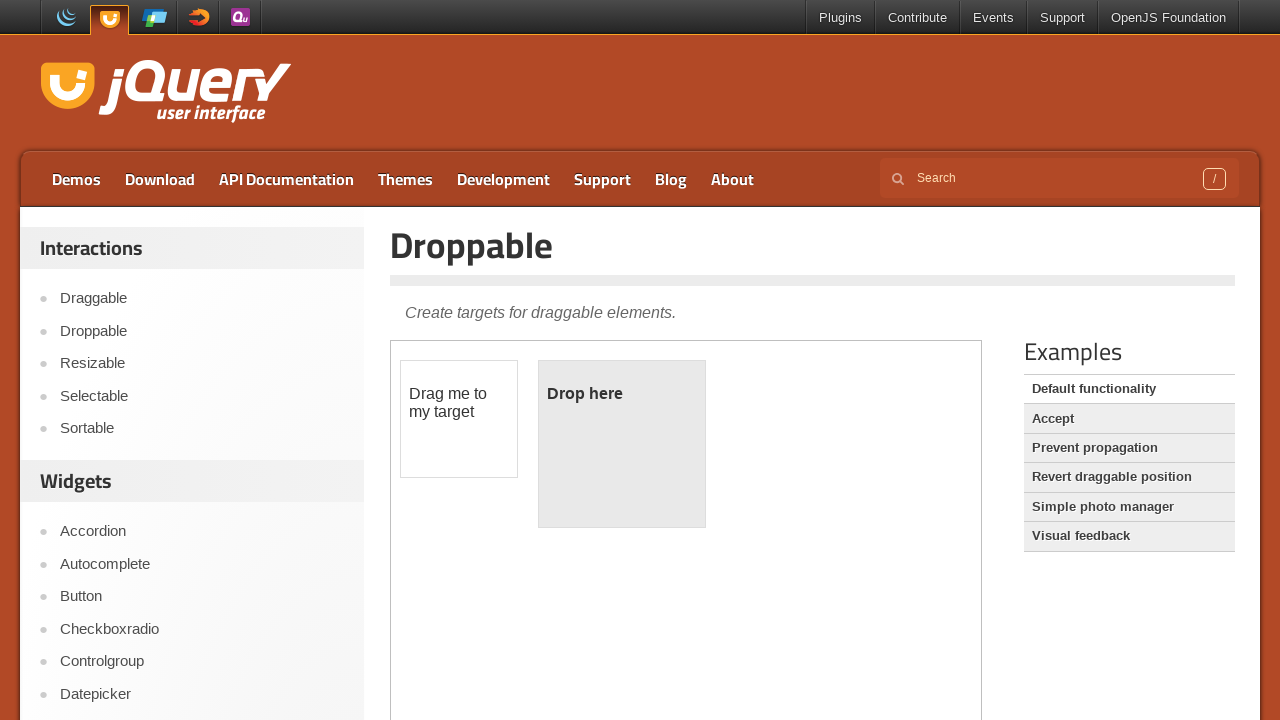

Located iframe containing drag and drop demo
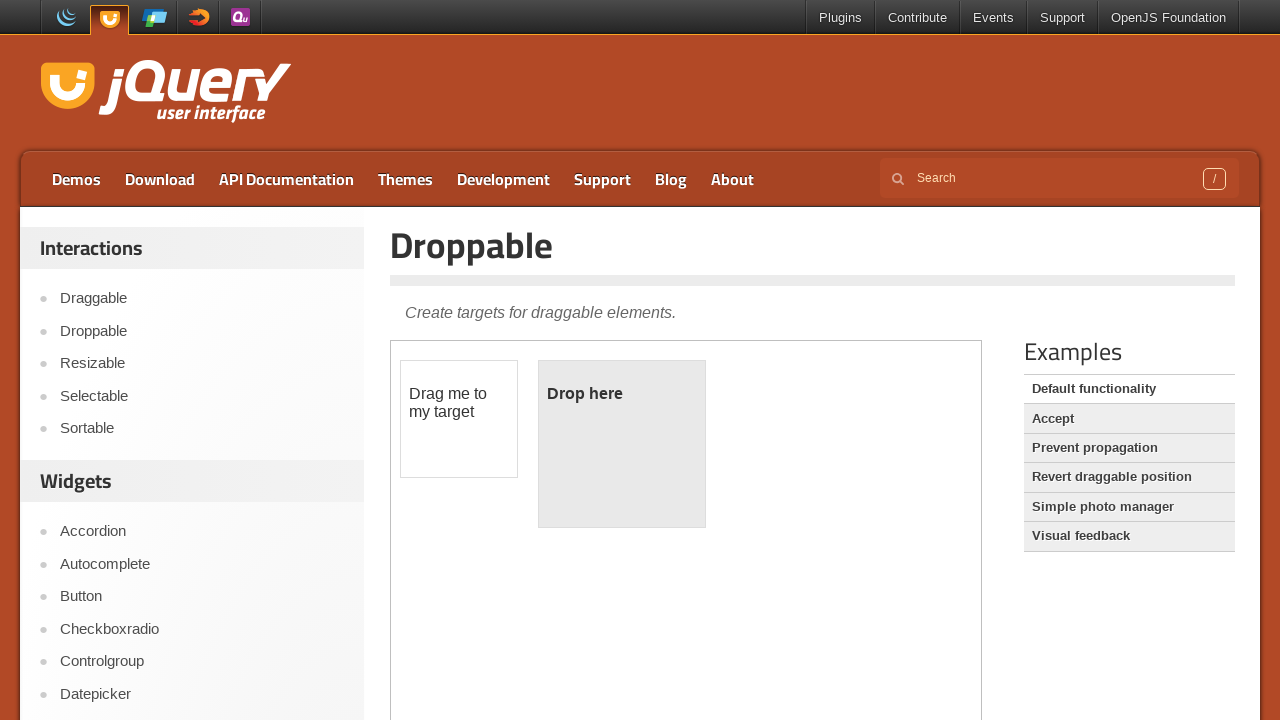

Located draggable source element
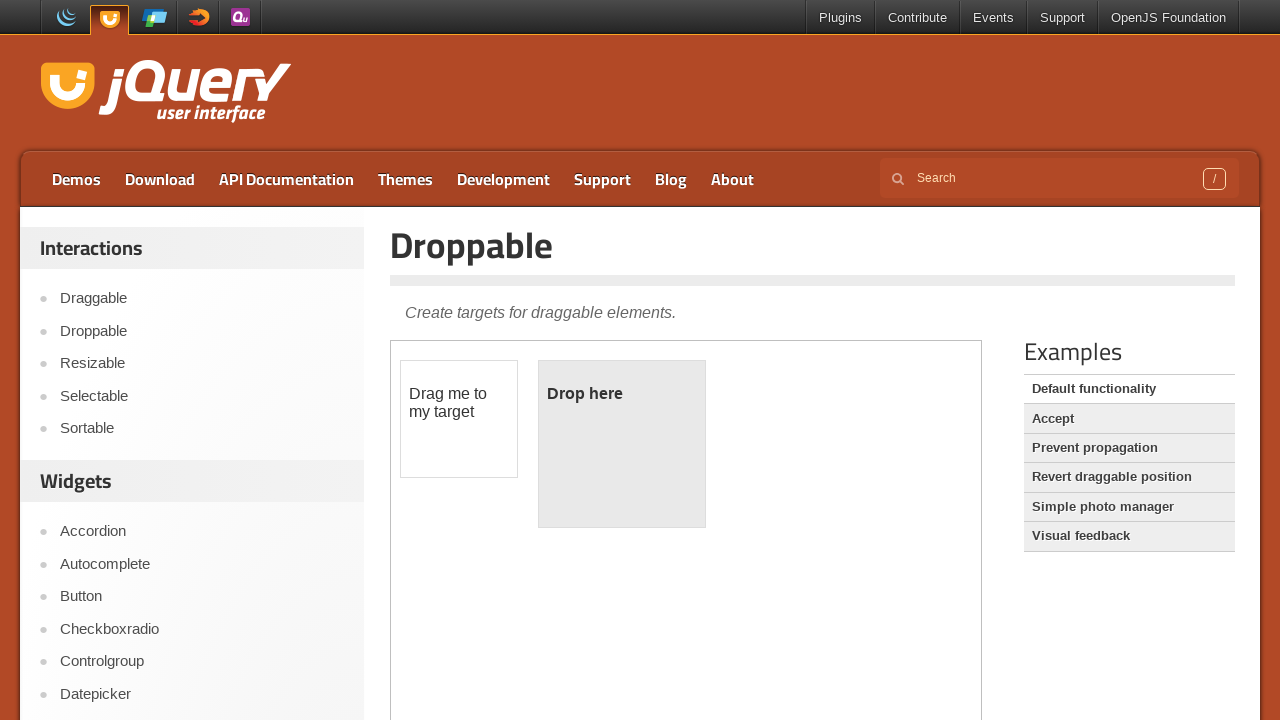

Located droppable target element
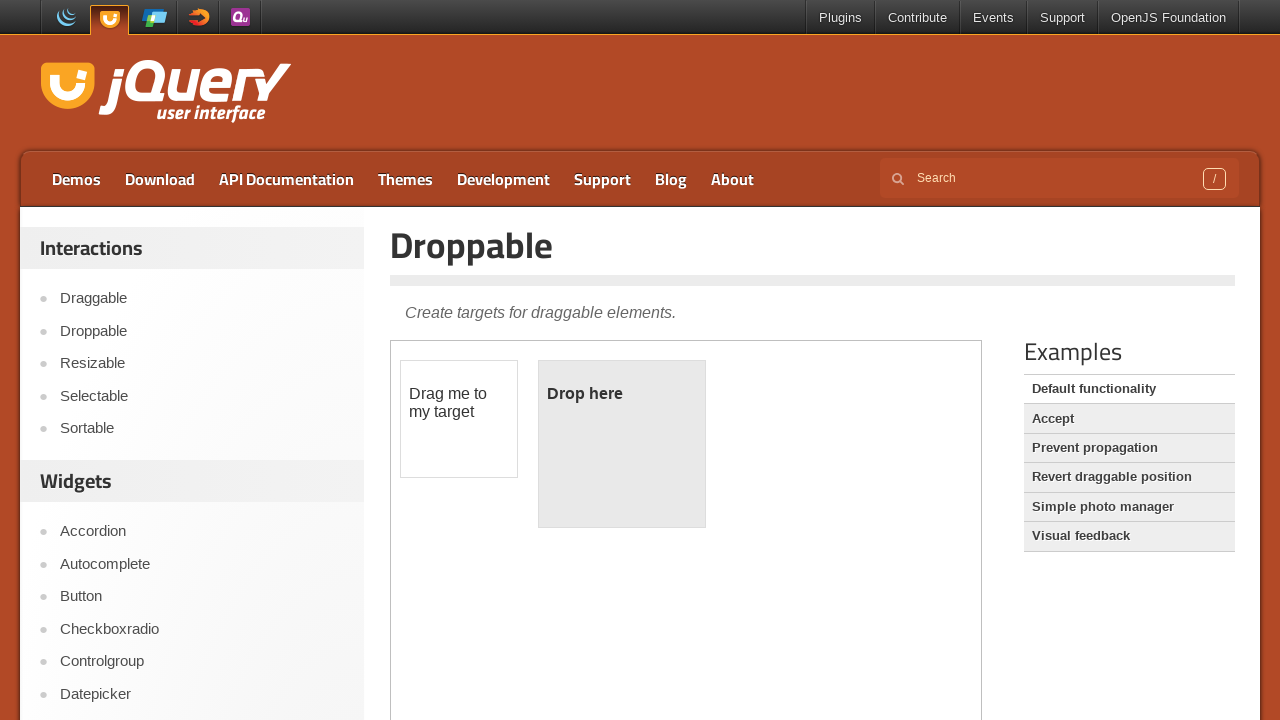

Source element became visible
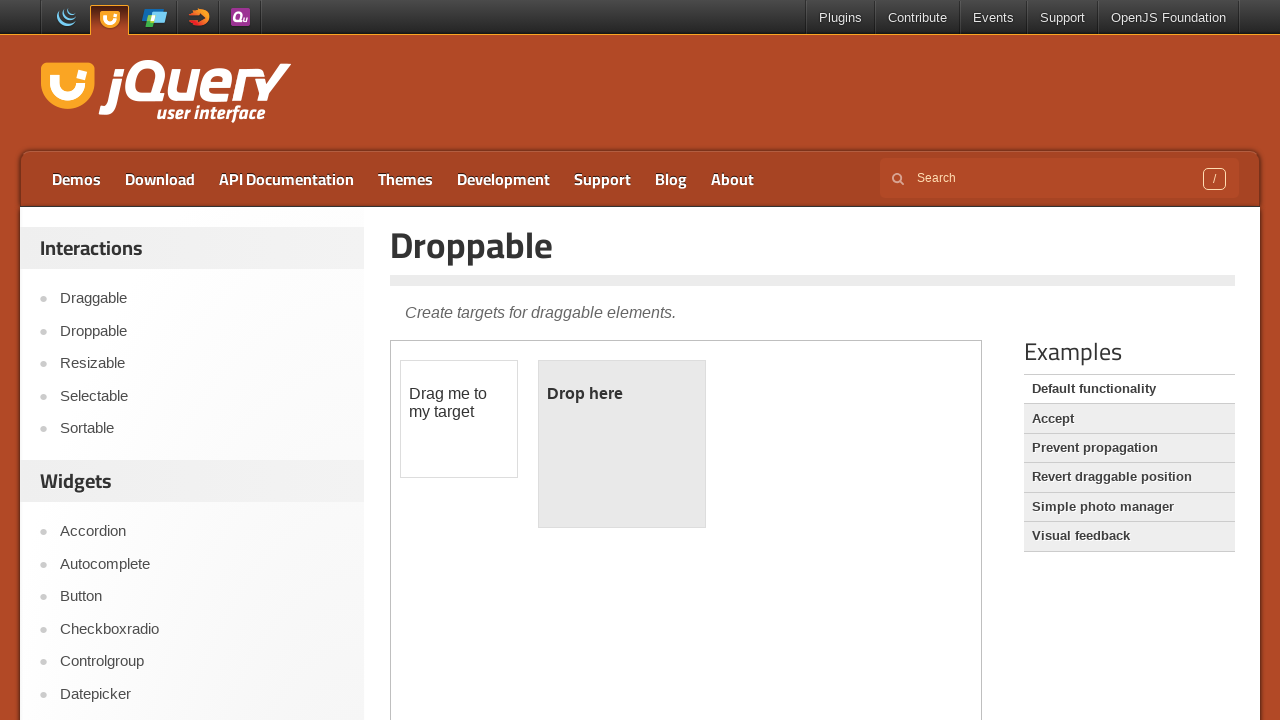

Target element became visible
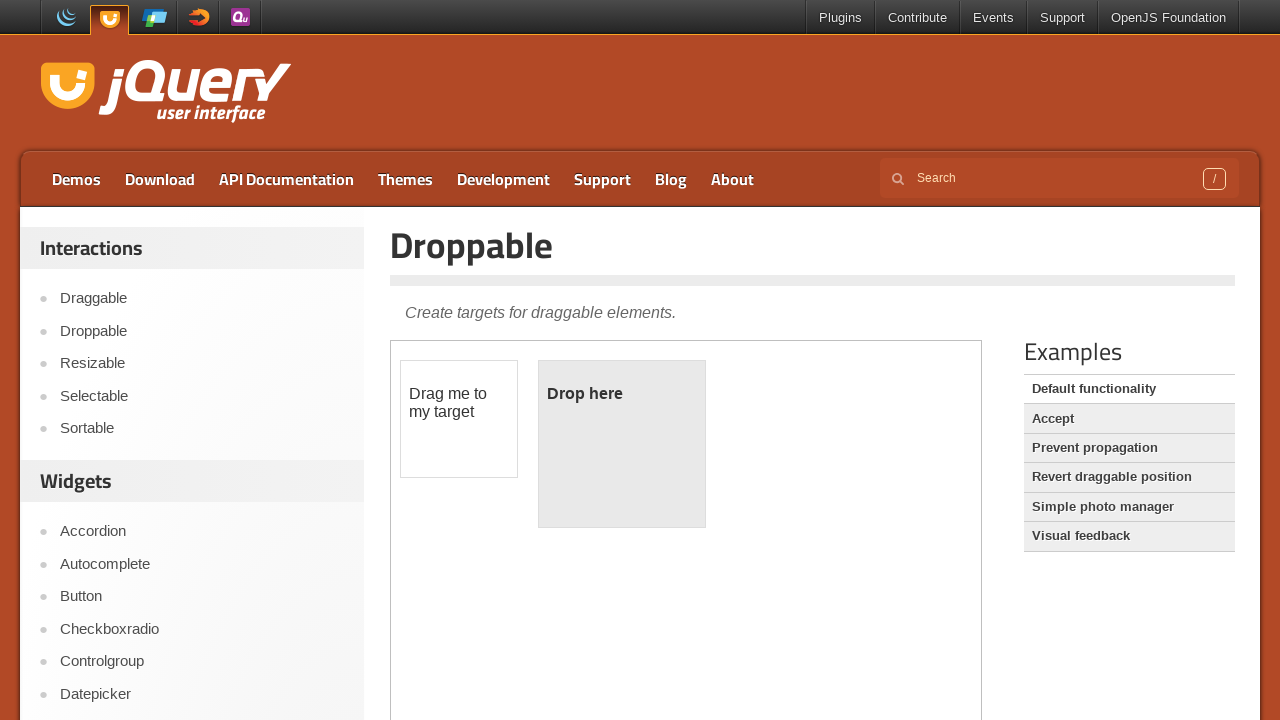

Dragged source element onto target element at (622, 444)
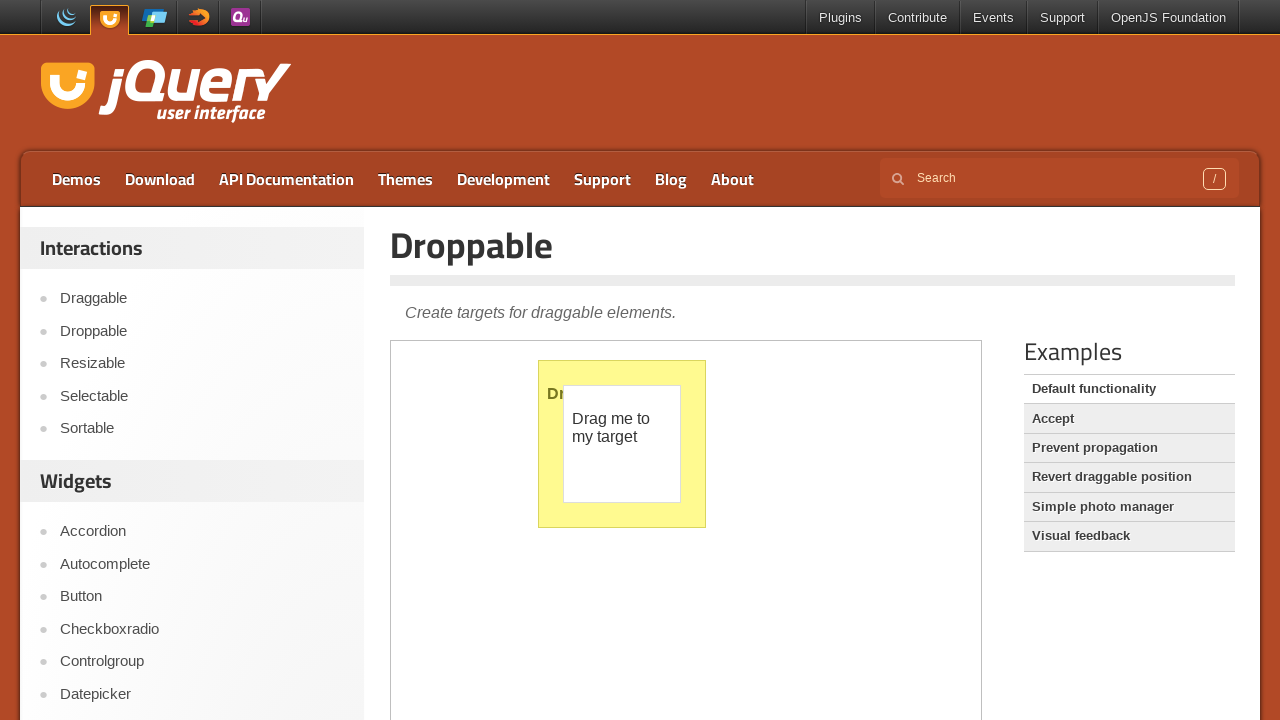

Drop successful - target element text changed to 'Dropped!'
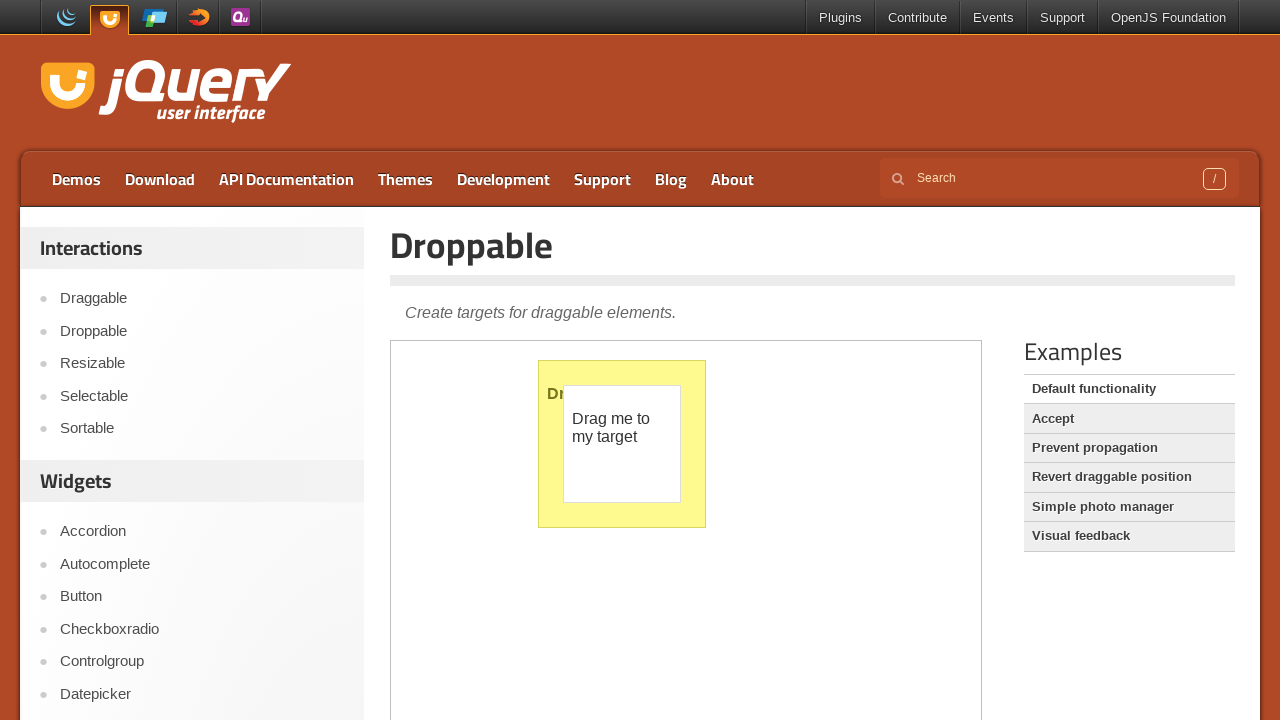

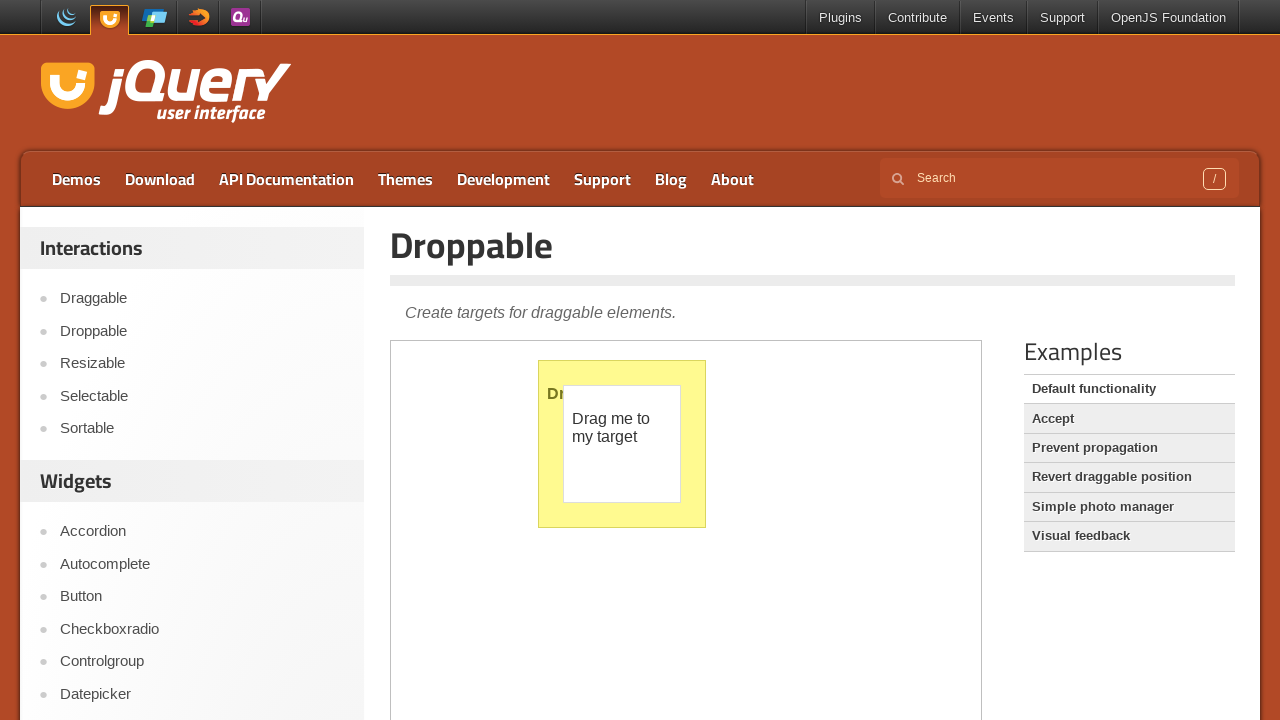